Tests closing a modal dialog/entry ad popup on a practice automation website by clicking the close button in the modal footer

Starting URL: http://the-internet.herokuapp.com/entry_ad

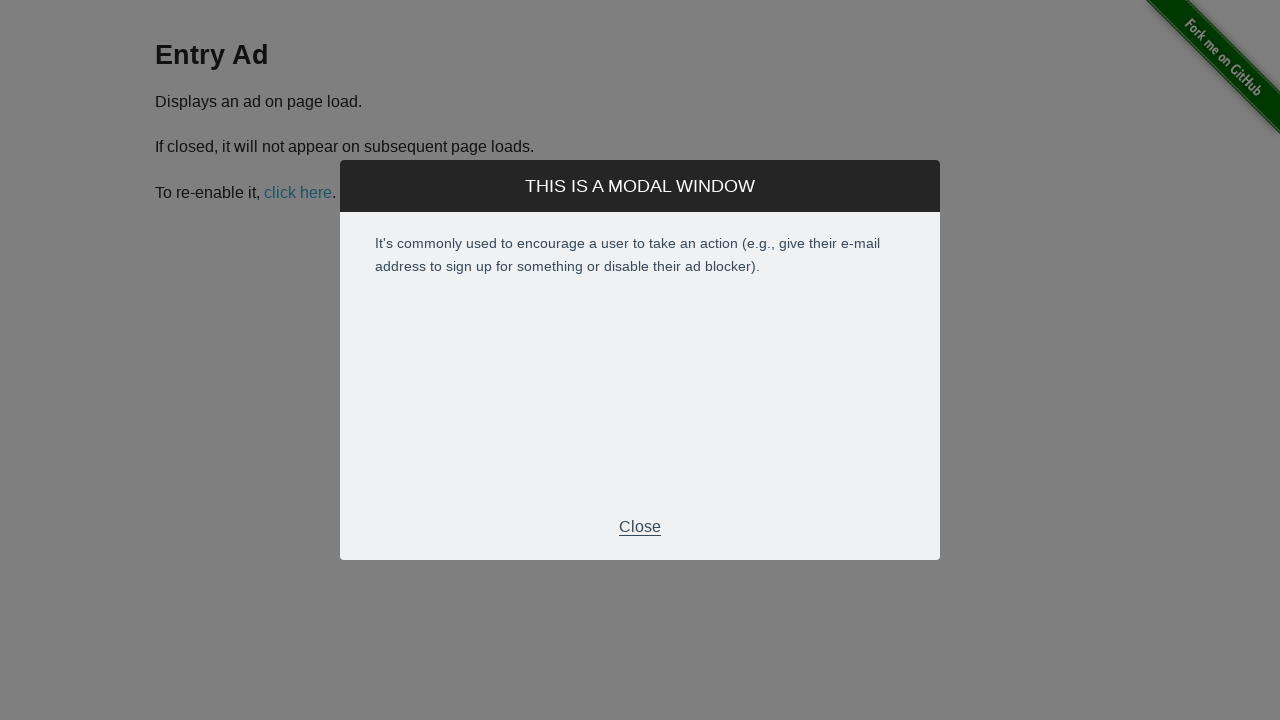

Entry ad modal appeared with close button visible
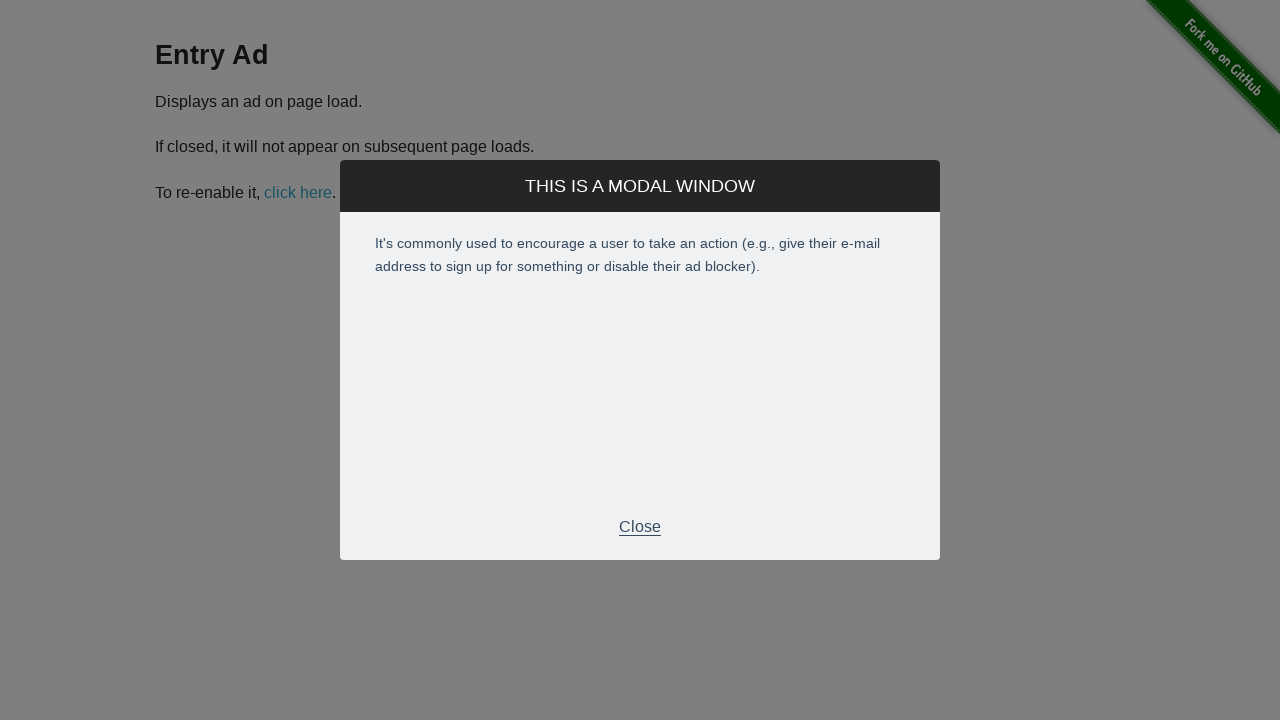

Clicked the close button in the modal footer at (640, 527) on div.modal-footer p
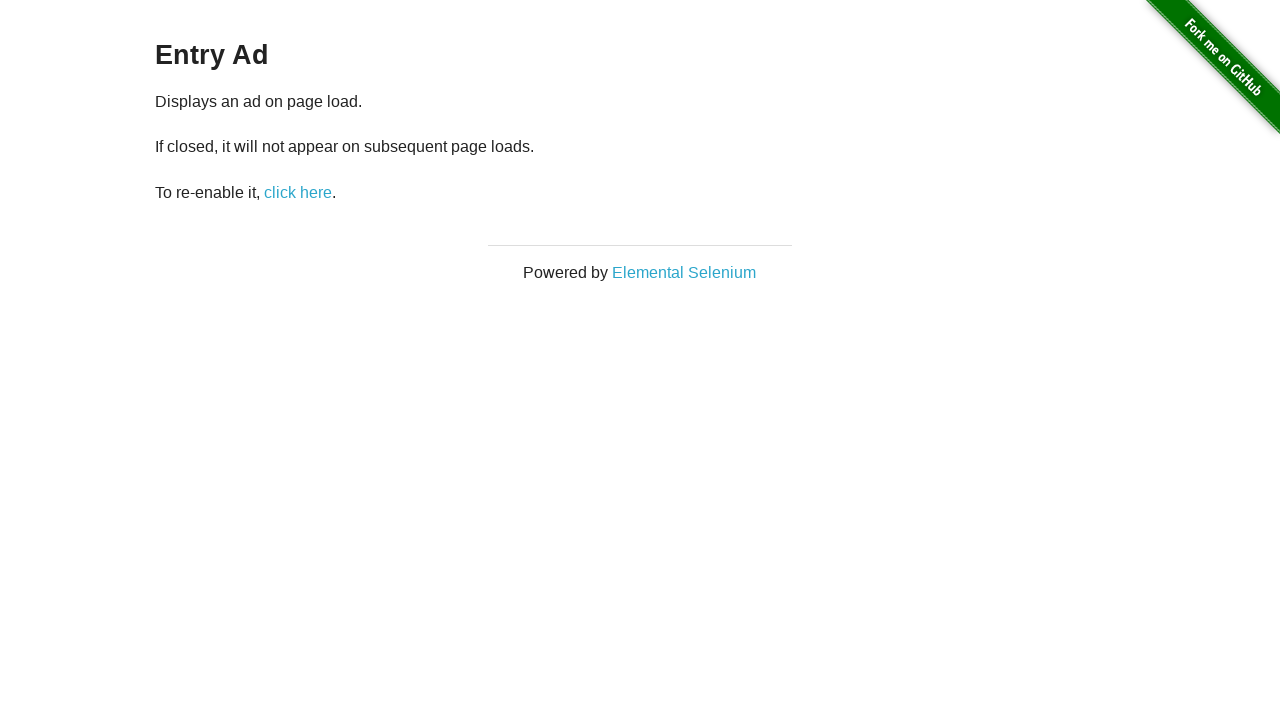

Entry ad modal closed successfully
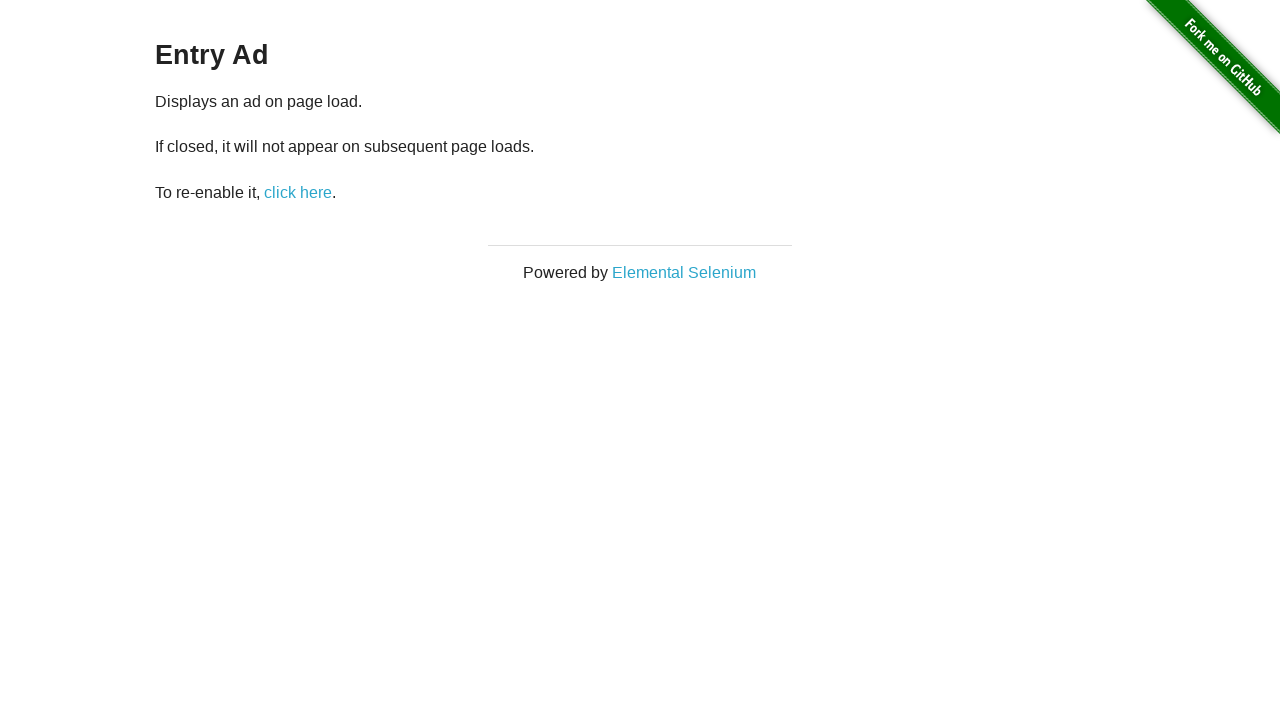

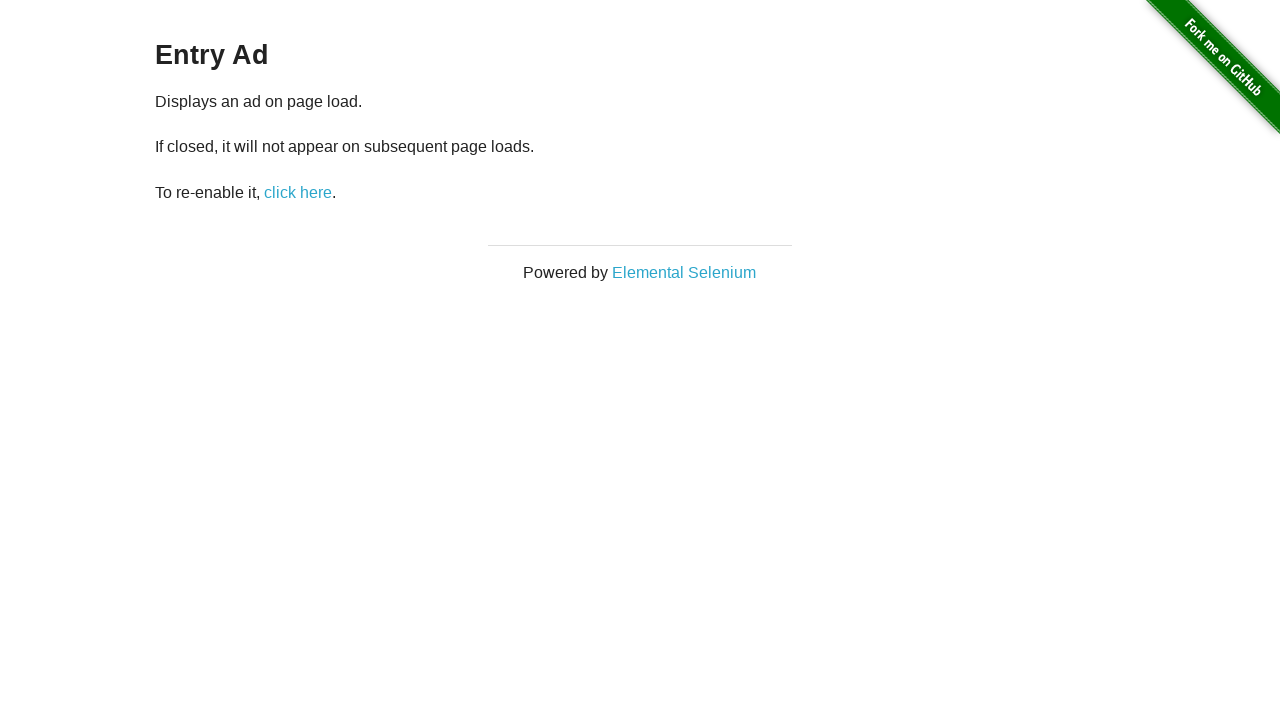